Tests dropdown selection functionality by selecting year, month, and day values using different selection methods (by index, by value, and by visible text)

Starting URL: https://testcenter.techproeducation.com/index.php?page=dropdown

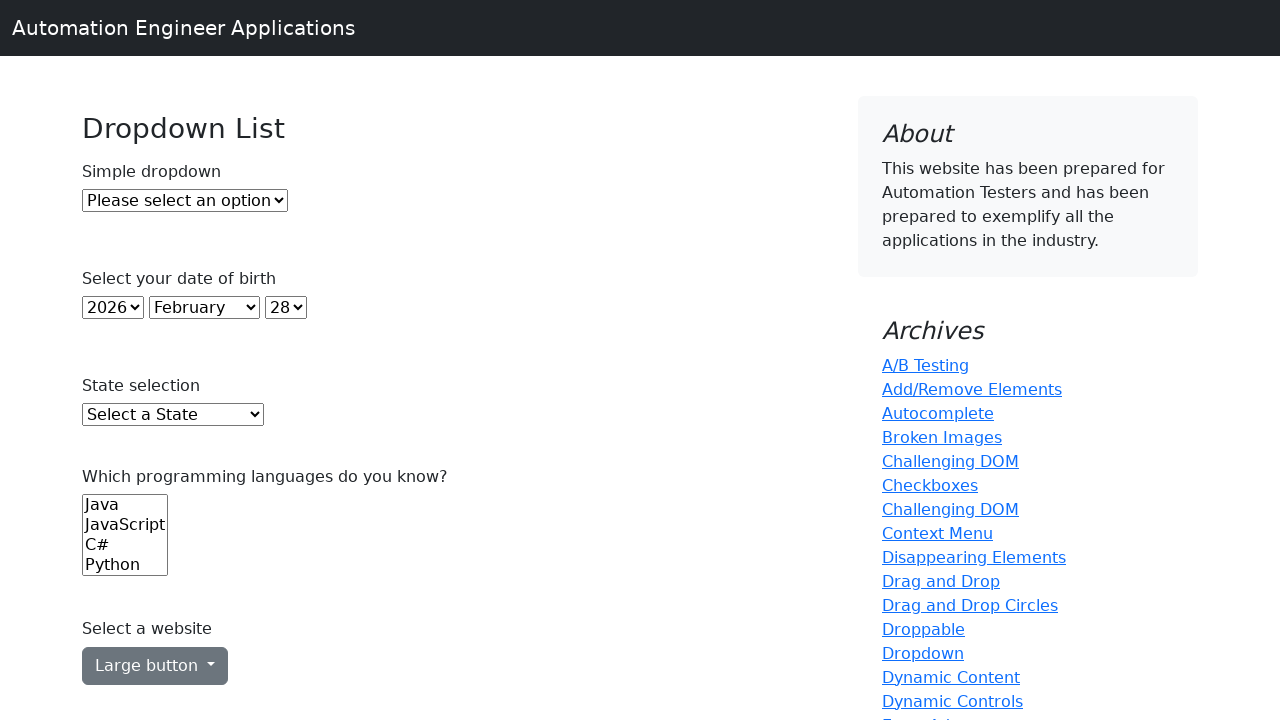

Selected 6th year option (index 5) from year dropdown on #year
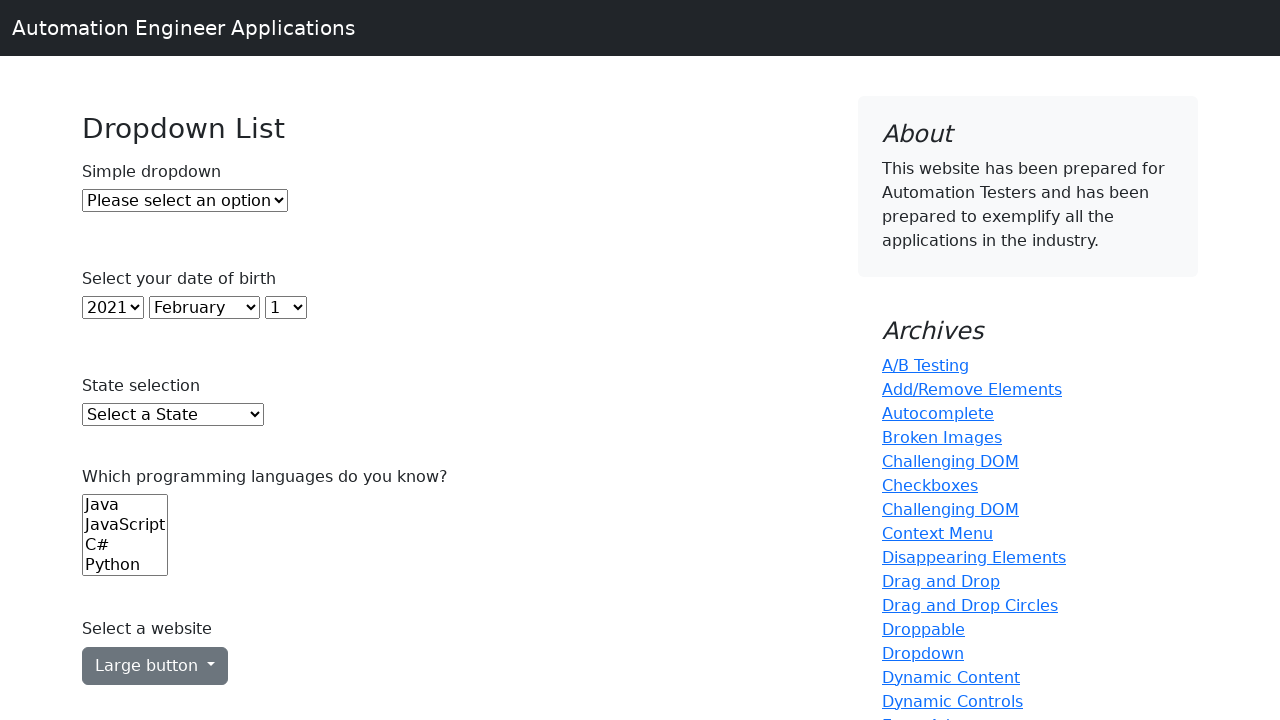

Selected month value '6' (June) from month dropdown on #month
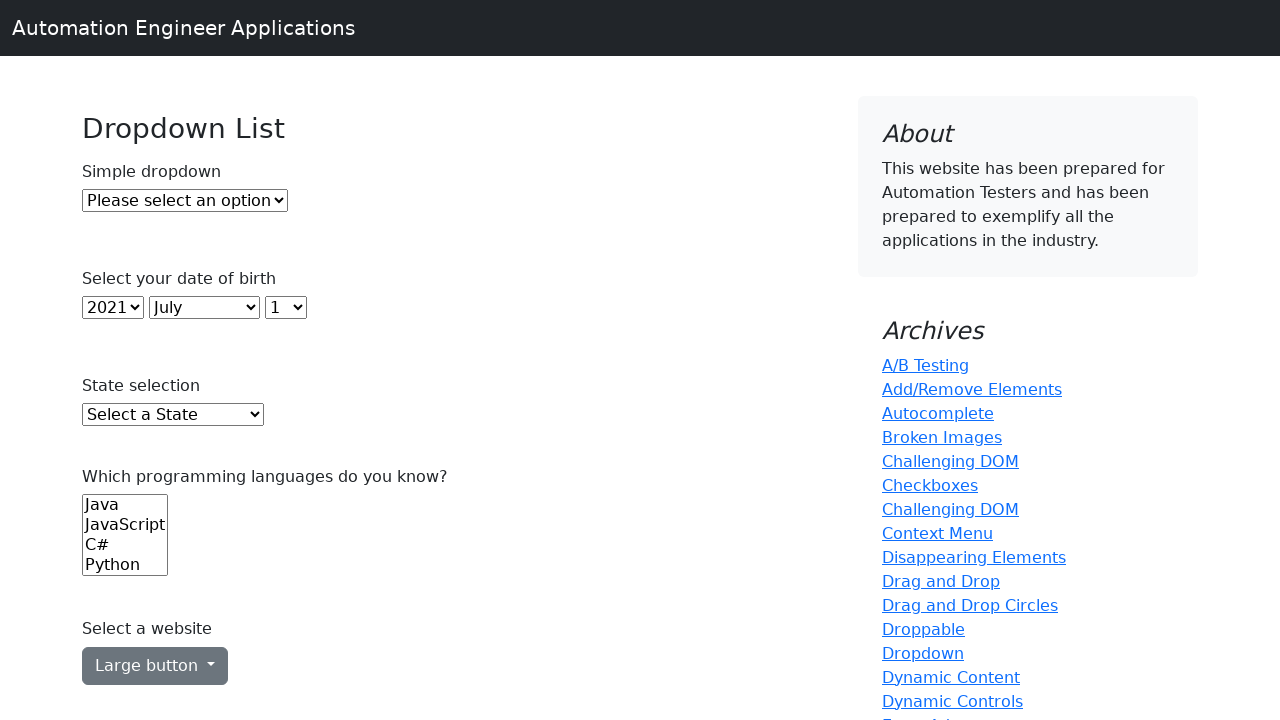

Selected day with visible text '7' from day dropdown on #day
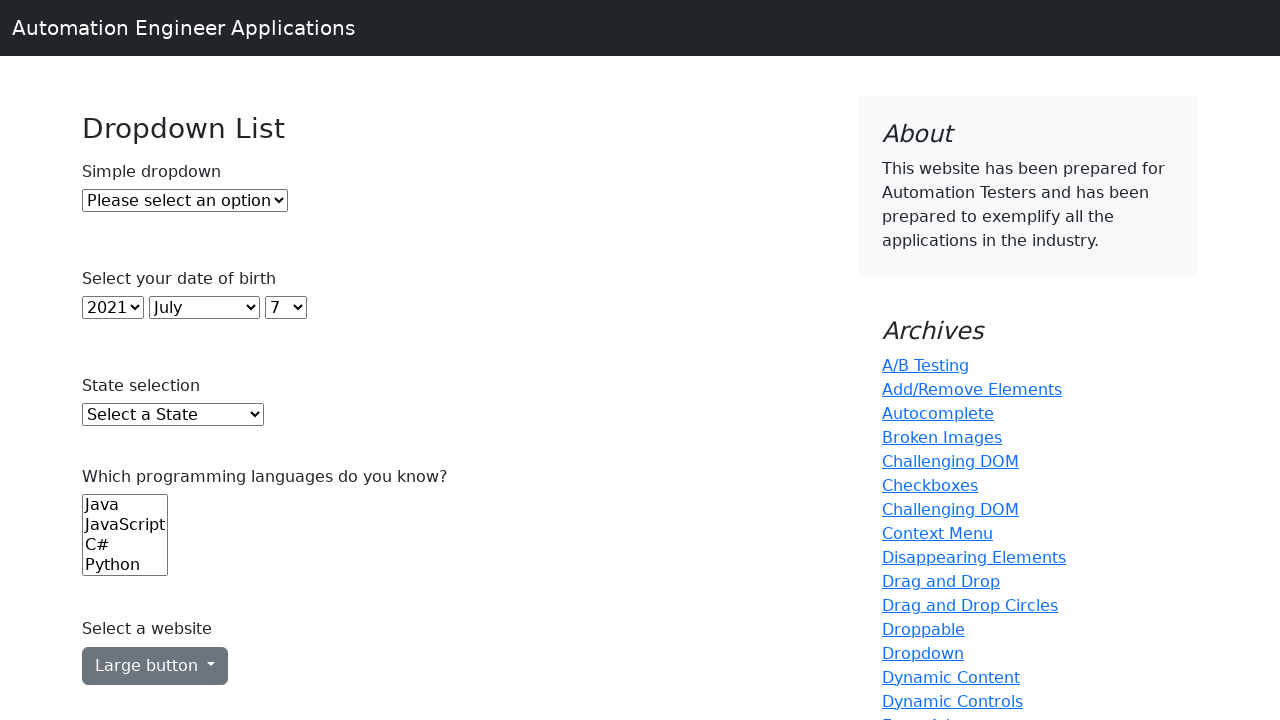

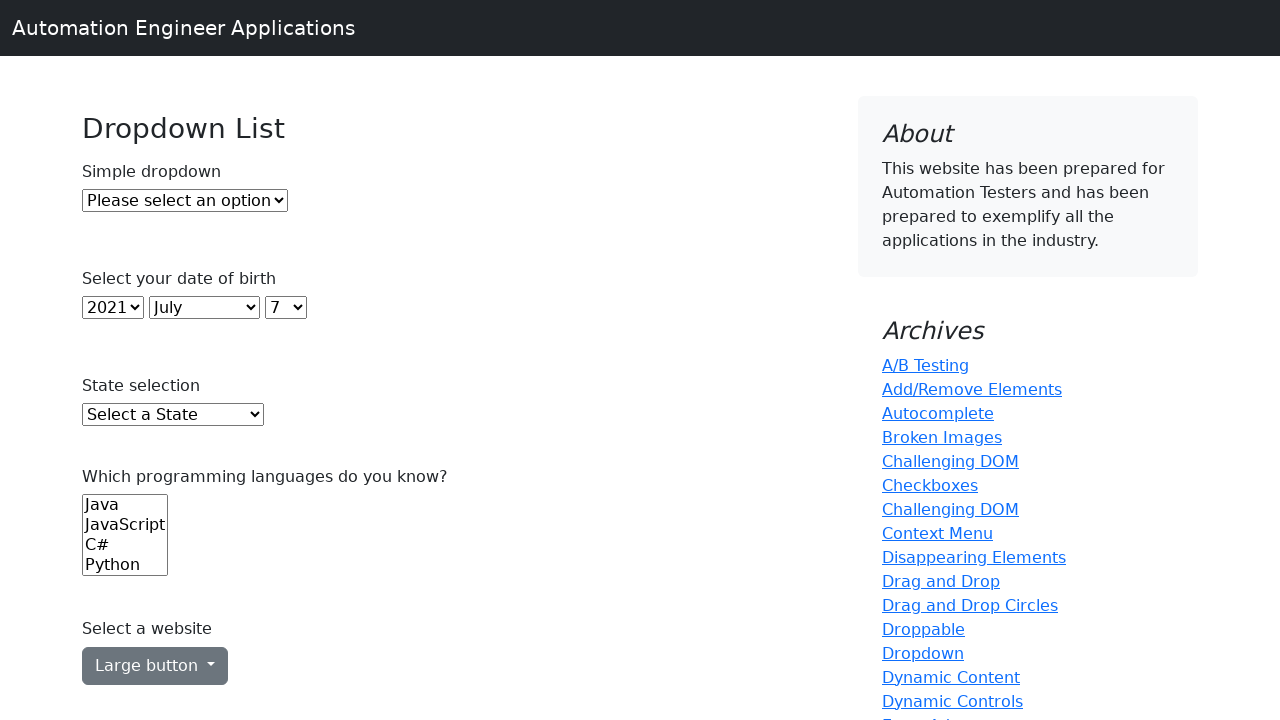